Navigates to Rahul Shetty Academy website and verifies the page title matches the expected value

Starting URL: https://rahulshettyacademy.com

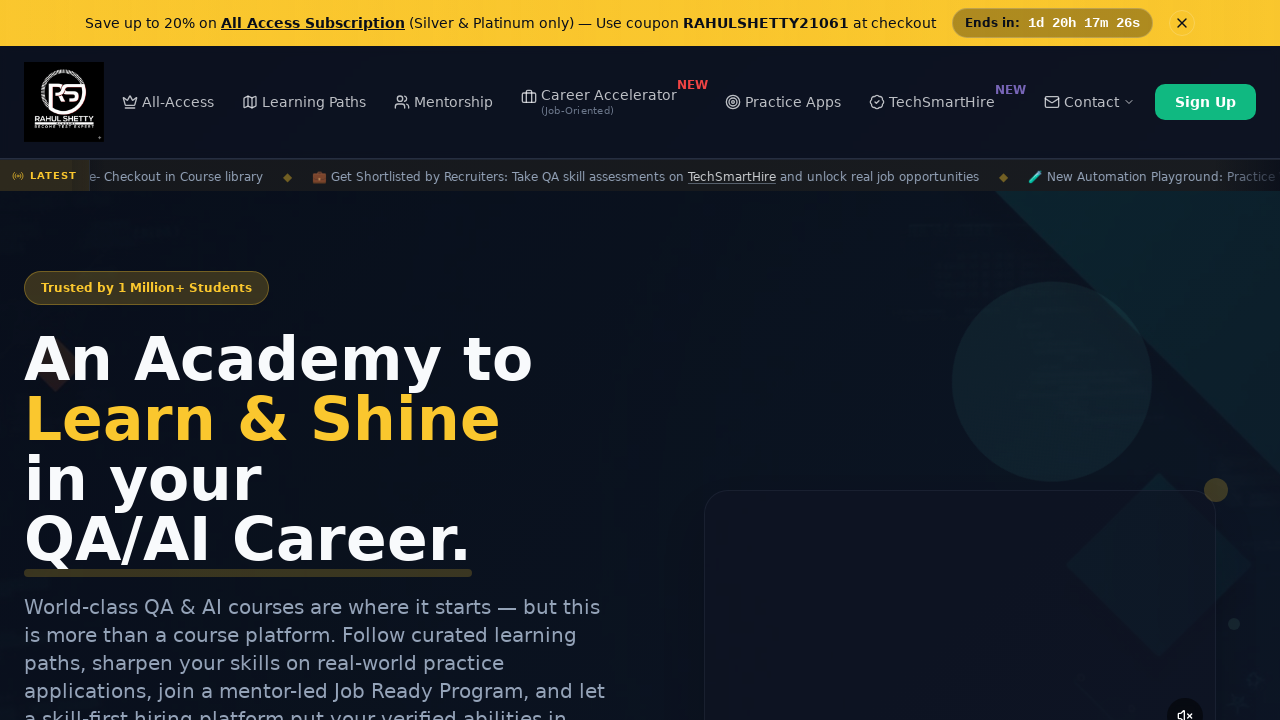

Verified page title matches 'Rahul Shetty Academy'
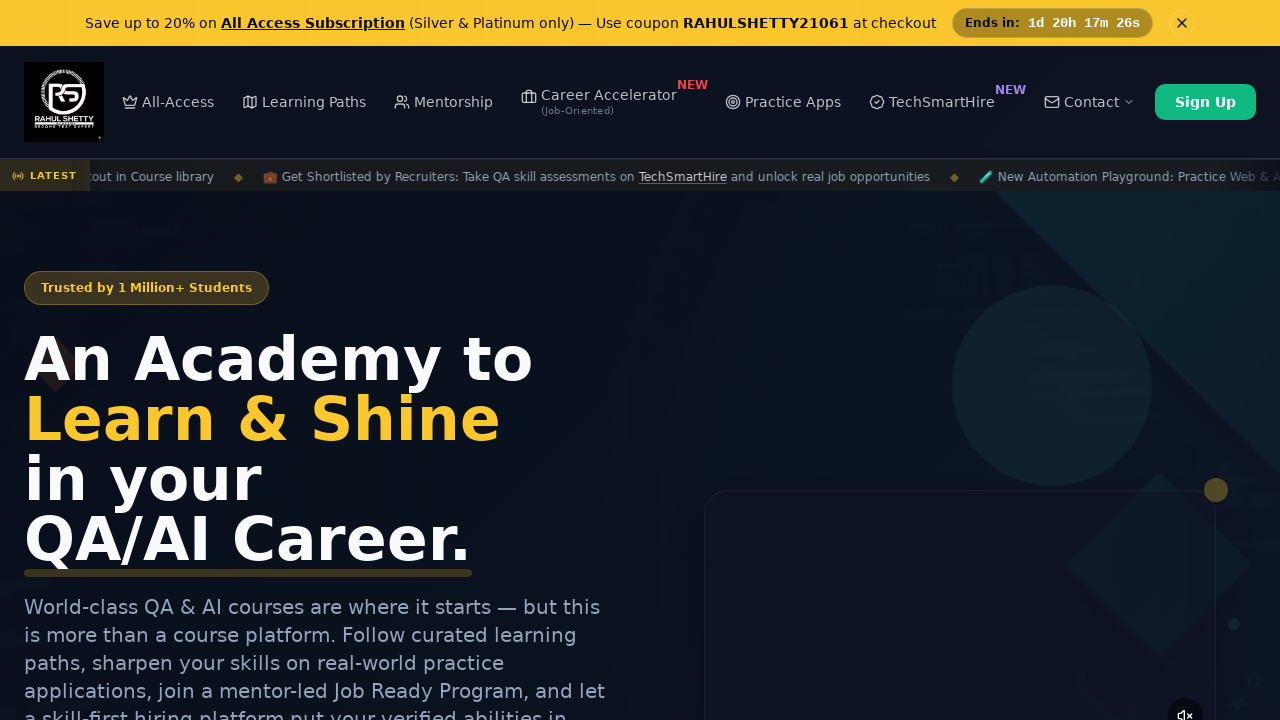

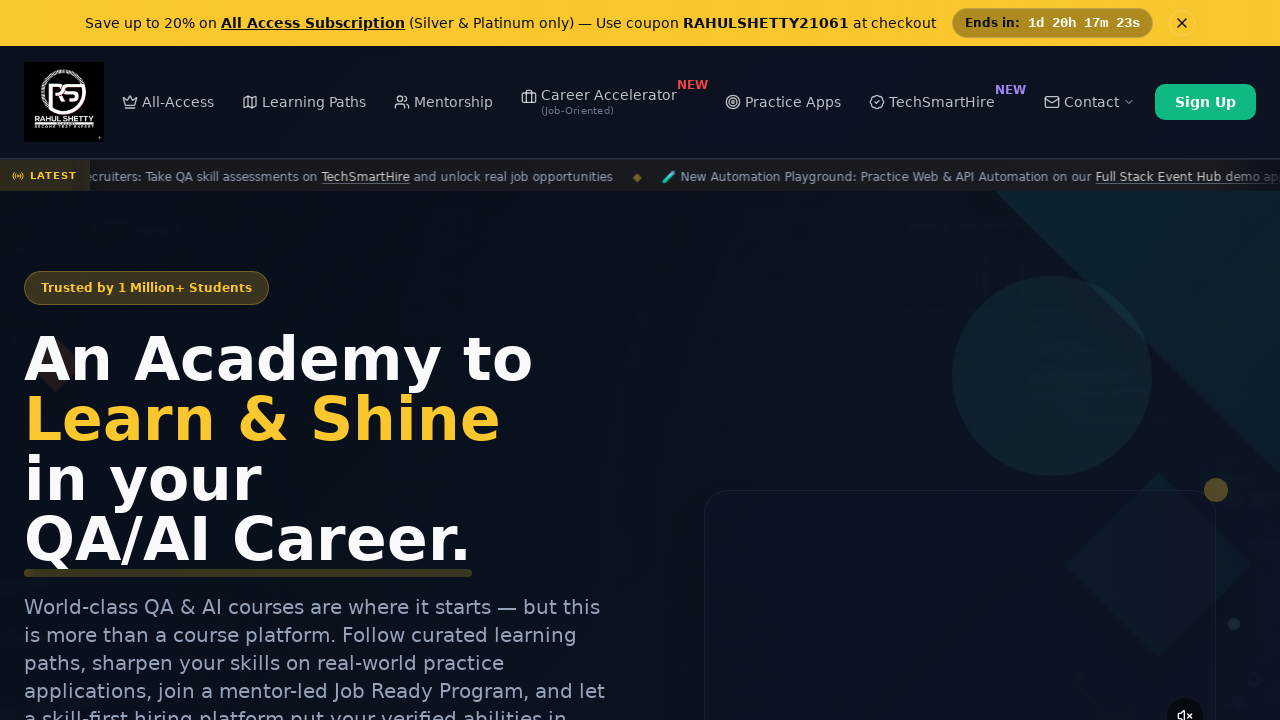